Tests login form with invalid username and valid password, verifying the error message is displayed correctly

Starting URL: https://katalon-demo-cura.herokuapp.com/

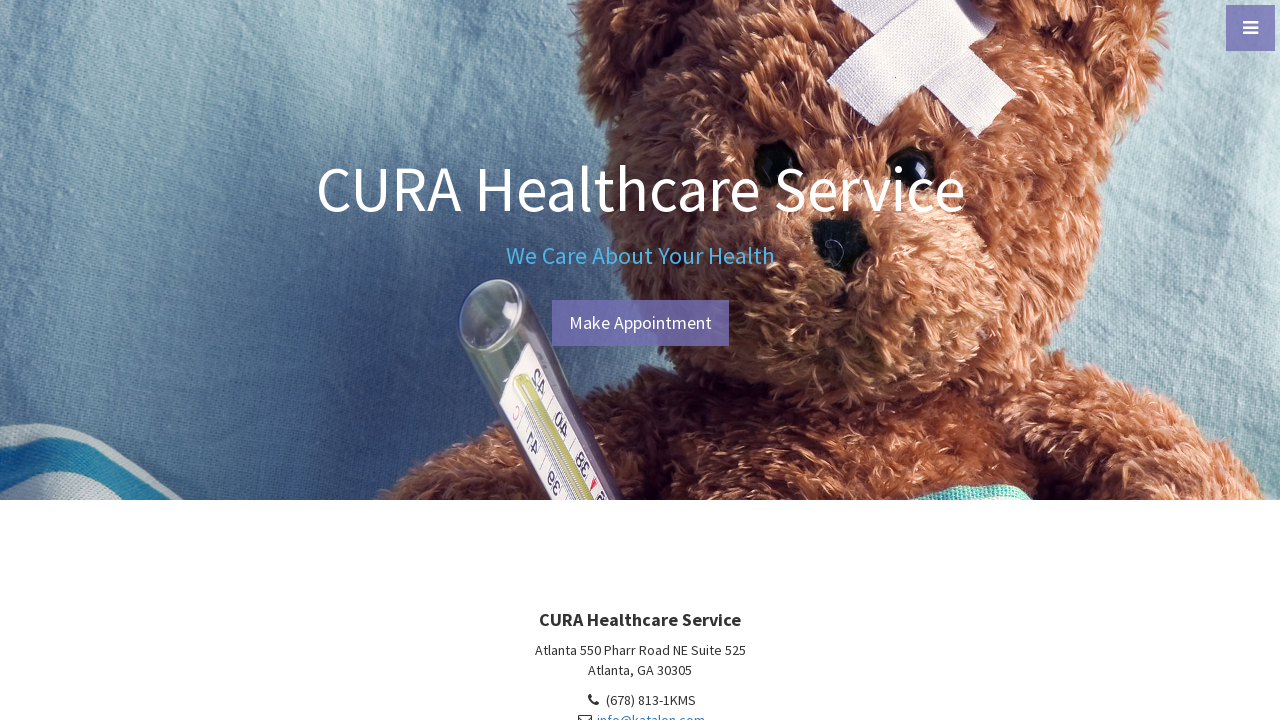

Clicked menu toggle button at (1250, 28) on xpath=//a[@id='menu-toggle']
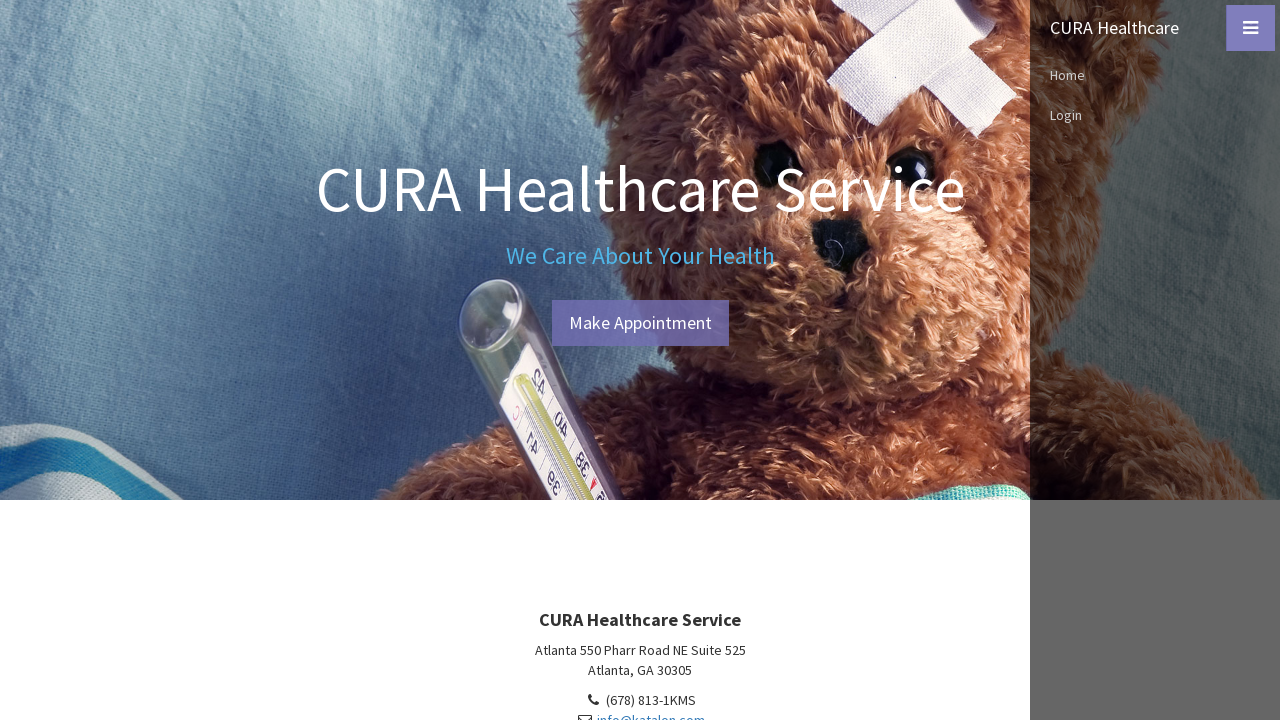

Clicked Login menu option at (1155, 115) on xpath=//nav/ul/li/a[contains(text(),'Login')]
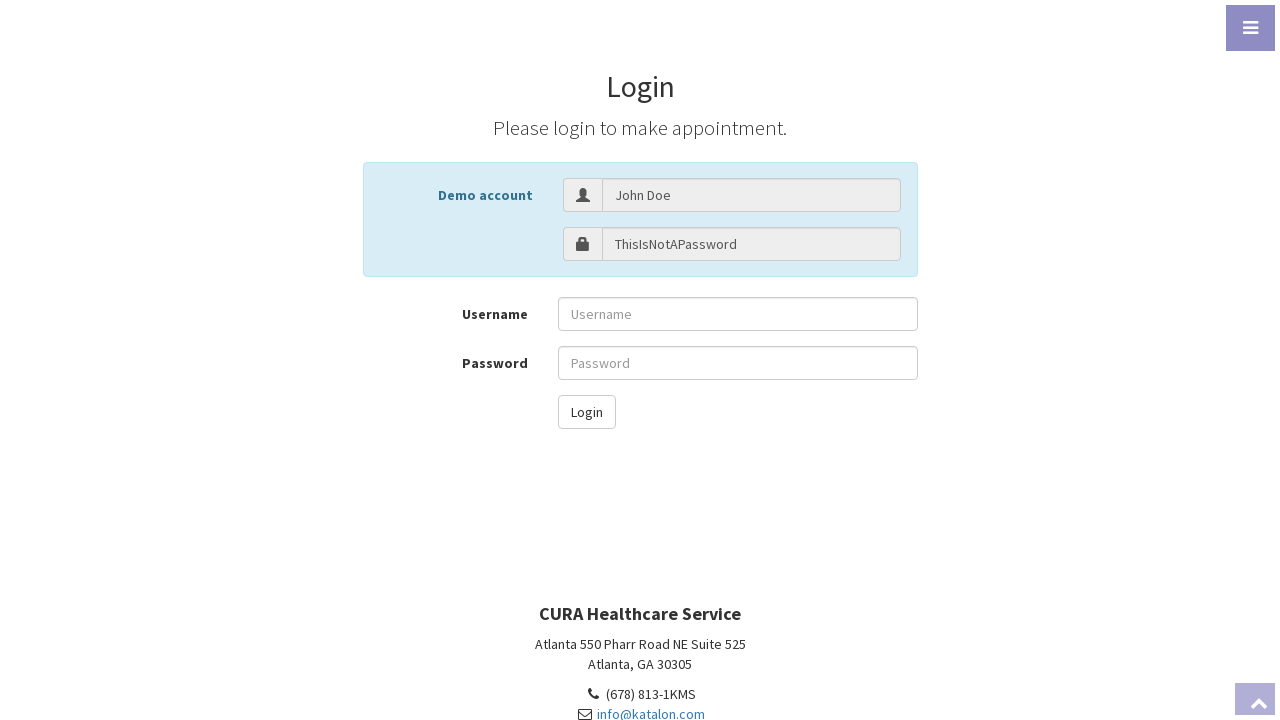

Retrieved demo password value from page
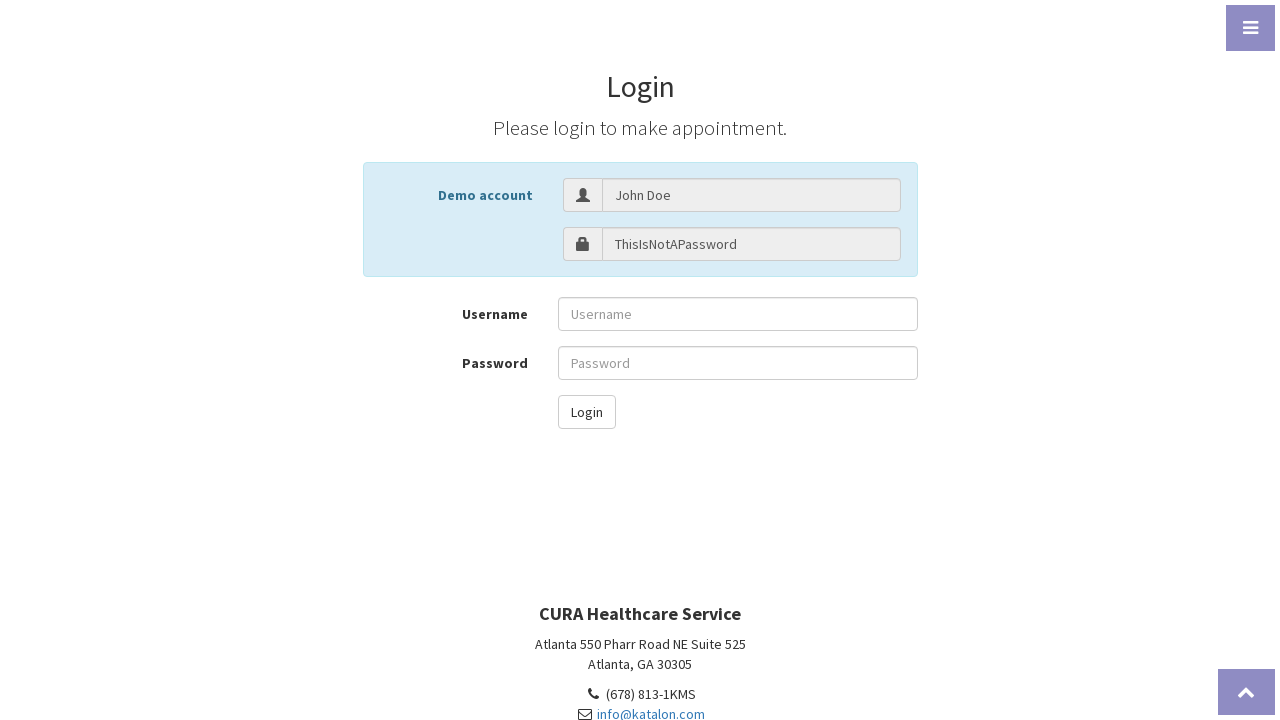

Filled username field with invalid username 'GarinTest' on //input[@id='txt-username']
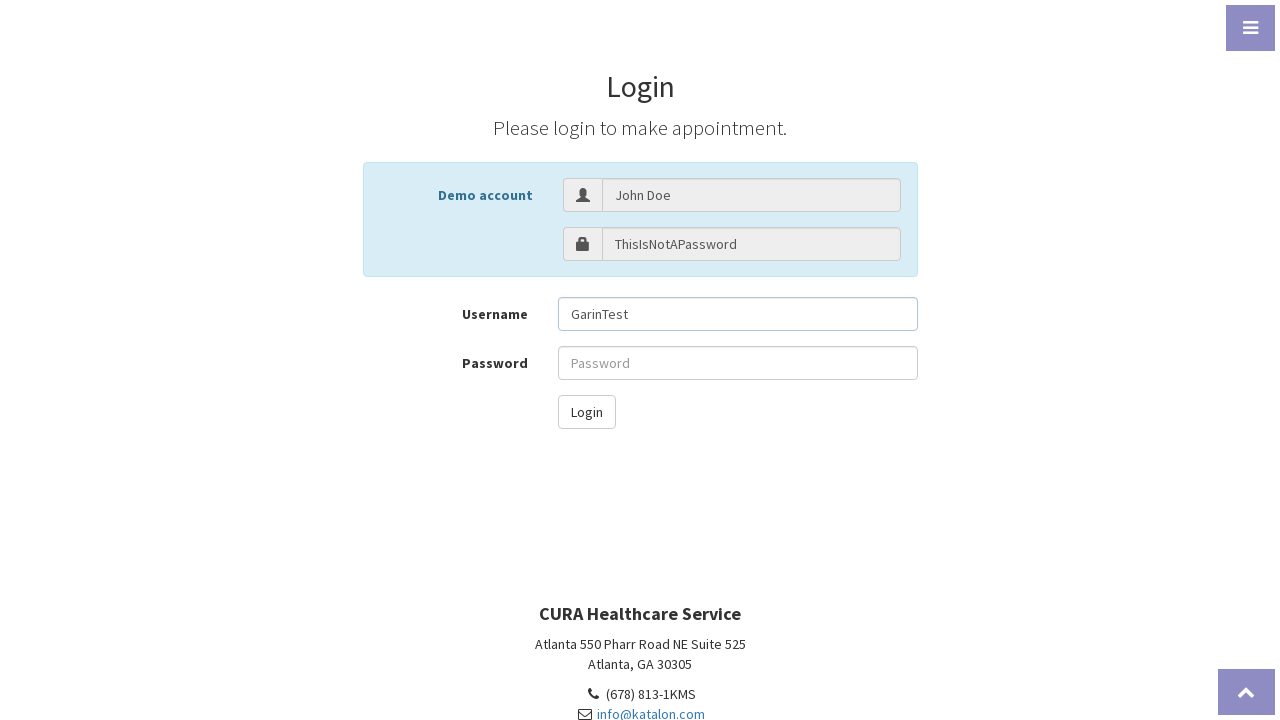

Filled password field with valid demo password on //input[@id='txt-password']
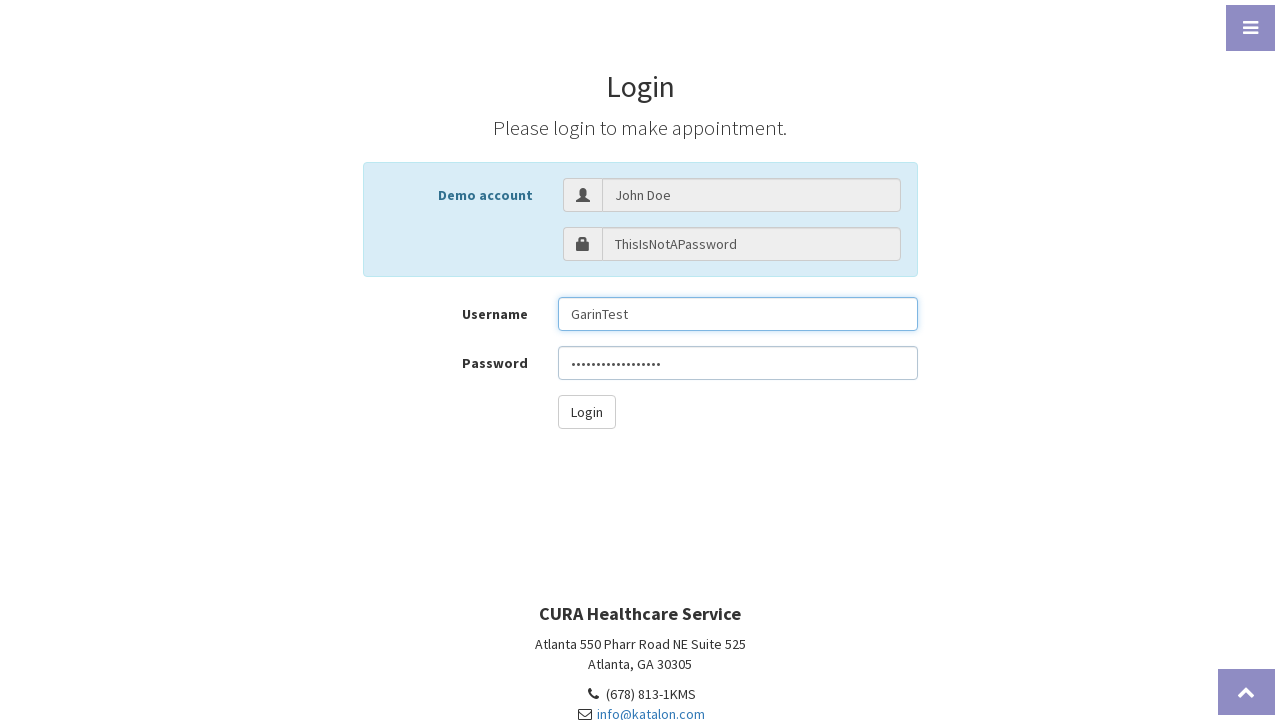

Clicked login button to submit form at (586, 412) on xpath=//button[@id='btn-login']
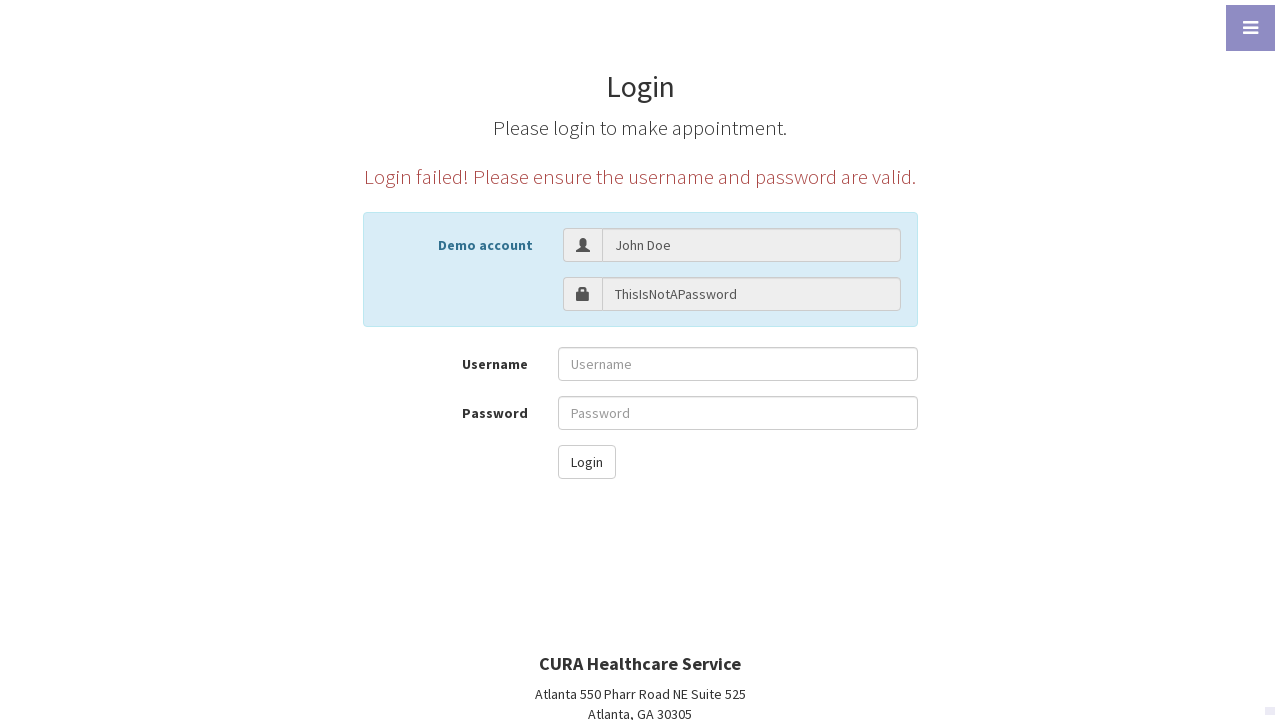

Error message displayed confirming login failure with invalid username
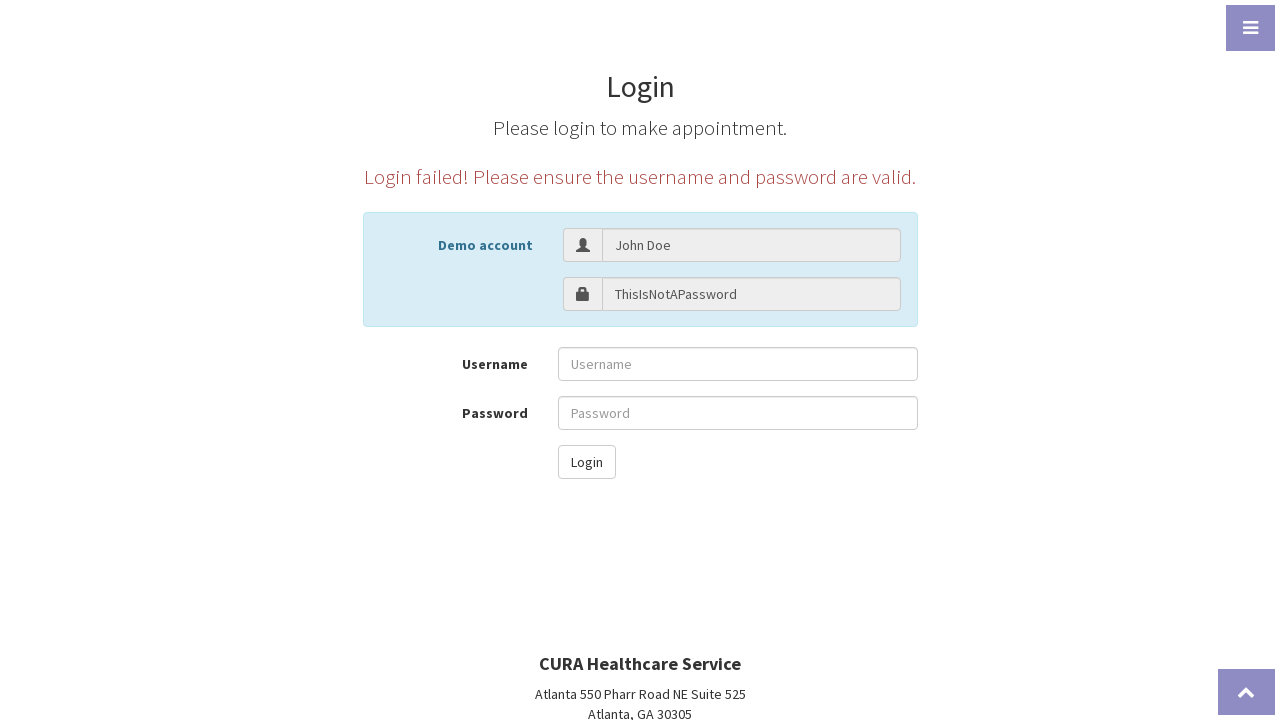

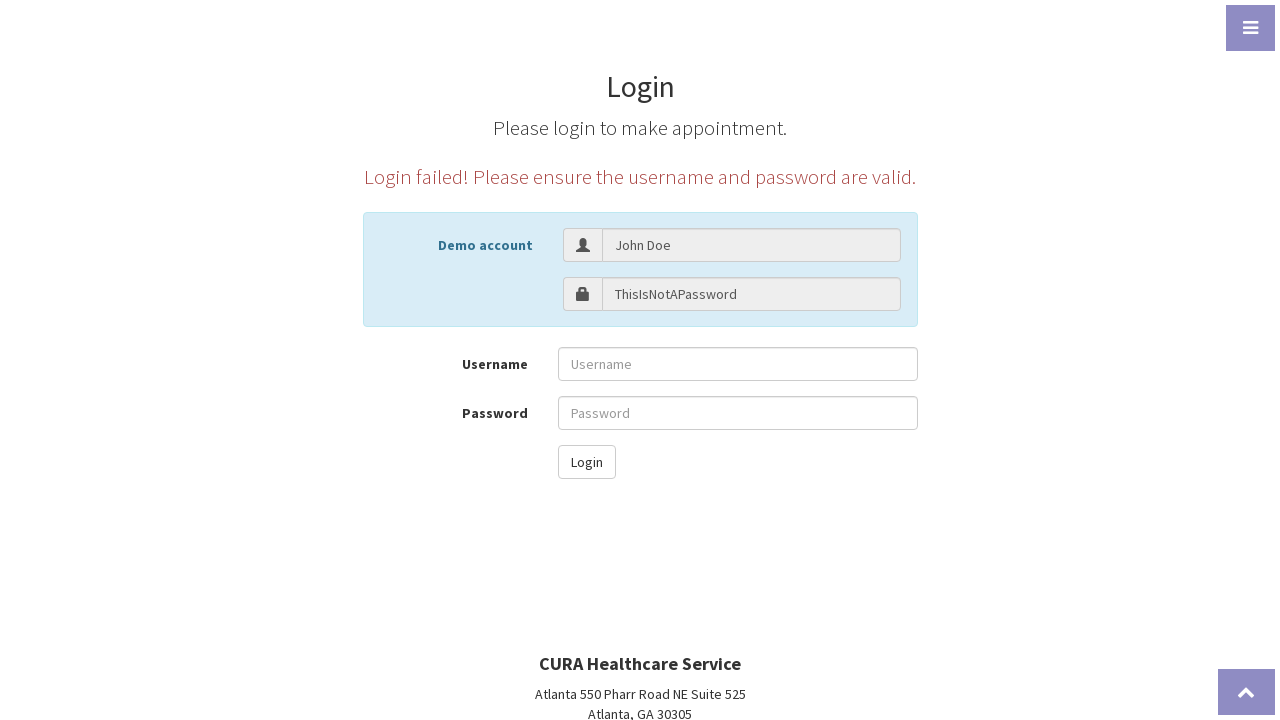